Tests hover menu functionality by hovering over an element and clicking on a submenu option.

Starting URL: https://rahulshettyacademy.com/AutomationPractice/

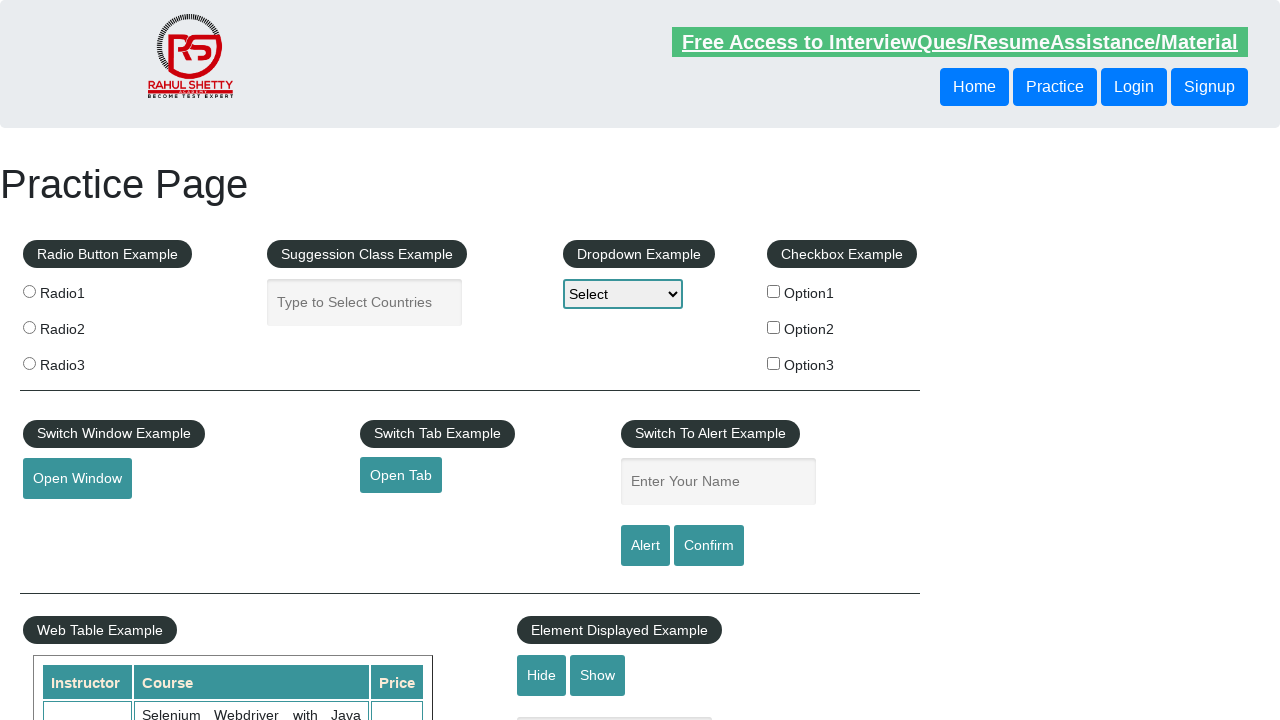

Hovered over mouse hover element to reveal menu at (83, 361) on #mousehover
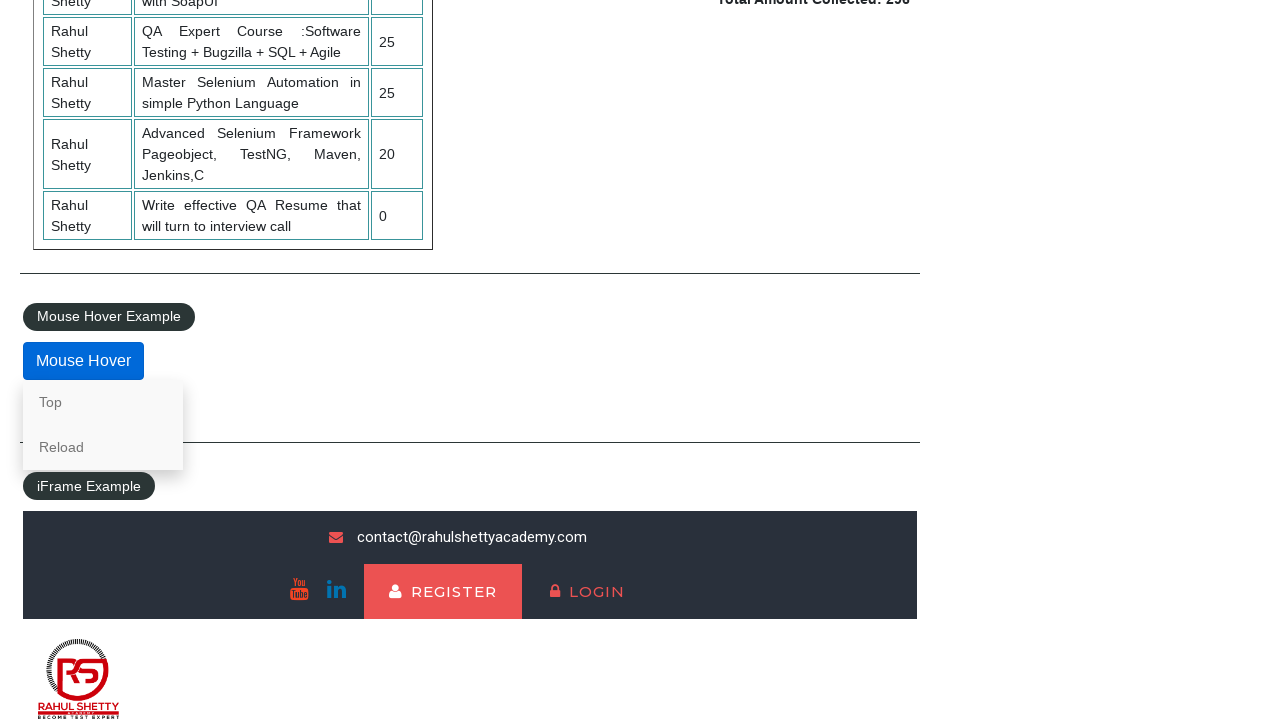

Clicked on 'Top' option in the hover menu at (103, 402) on internal:text="Top"i
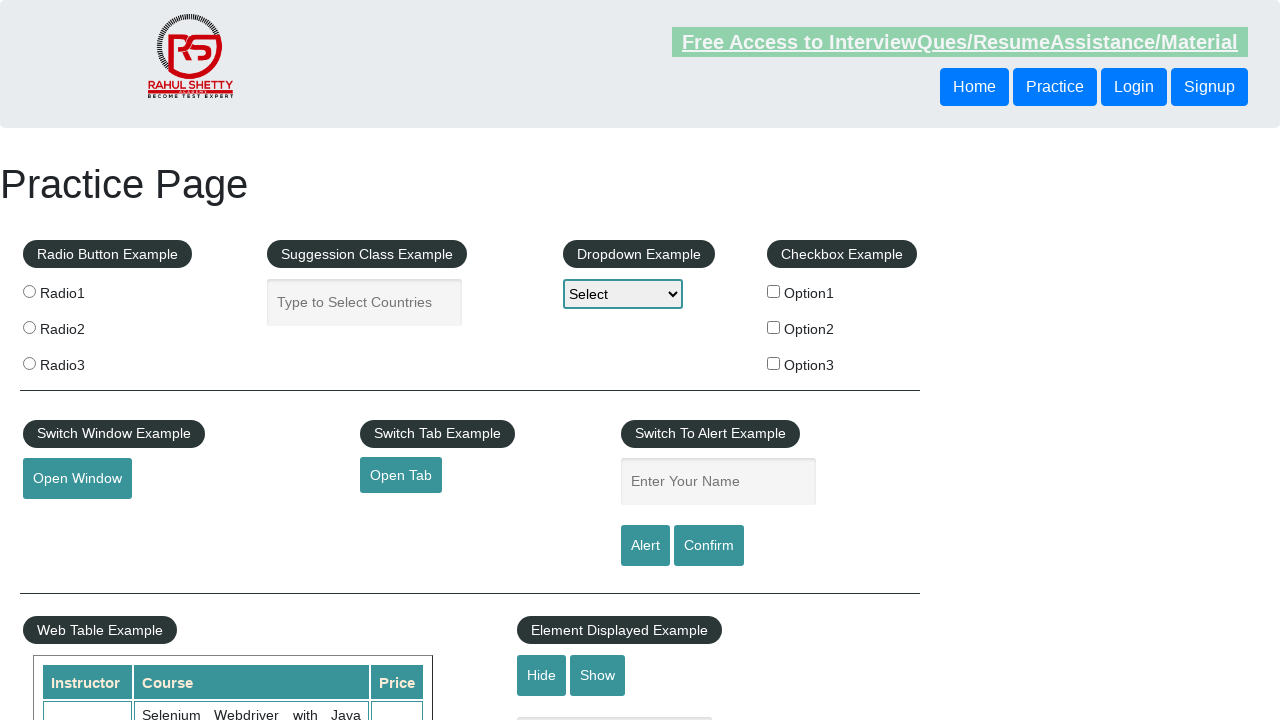

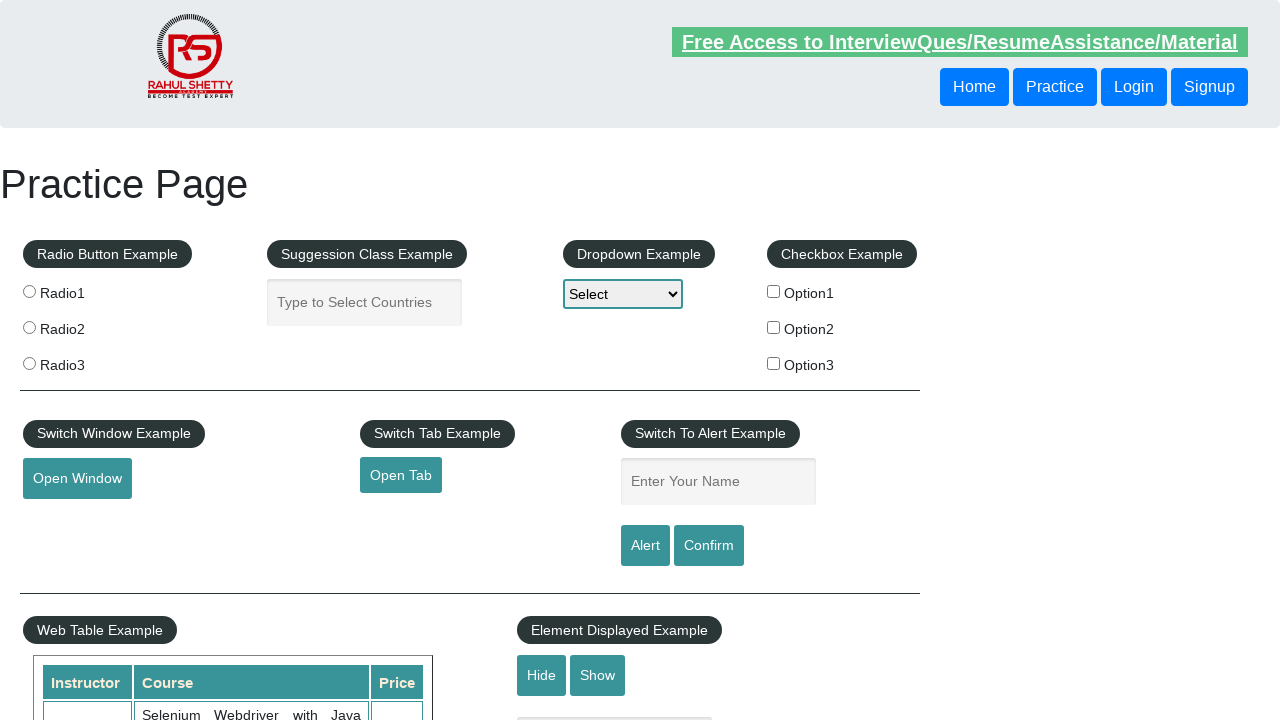